Clicks Add Element button twice and verifies more than 1 element exists

Starting URL: https://the-internet.herokuapp.com/add_remove_elements/

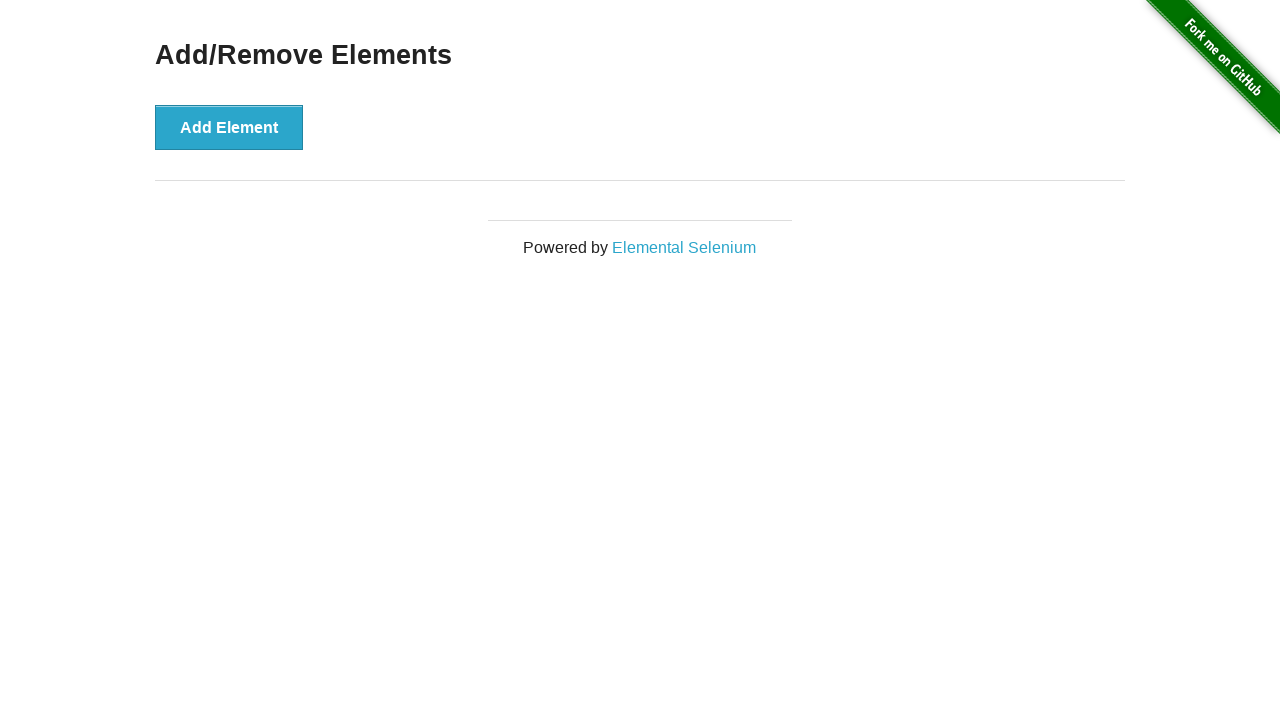

Navigated to Add/Remove Elements page
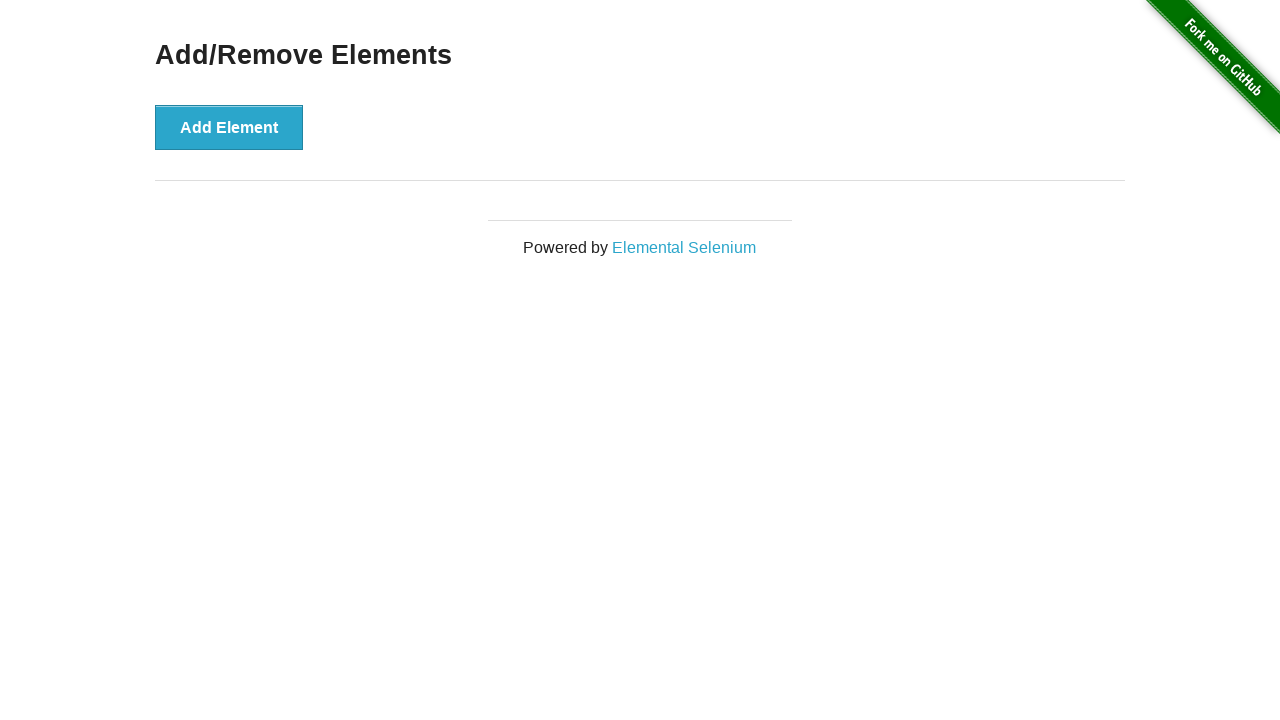

Clicked Add Element button (first time) at (229, 127) on text=Add Element
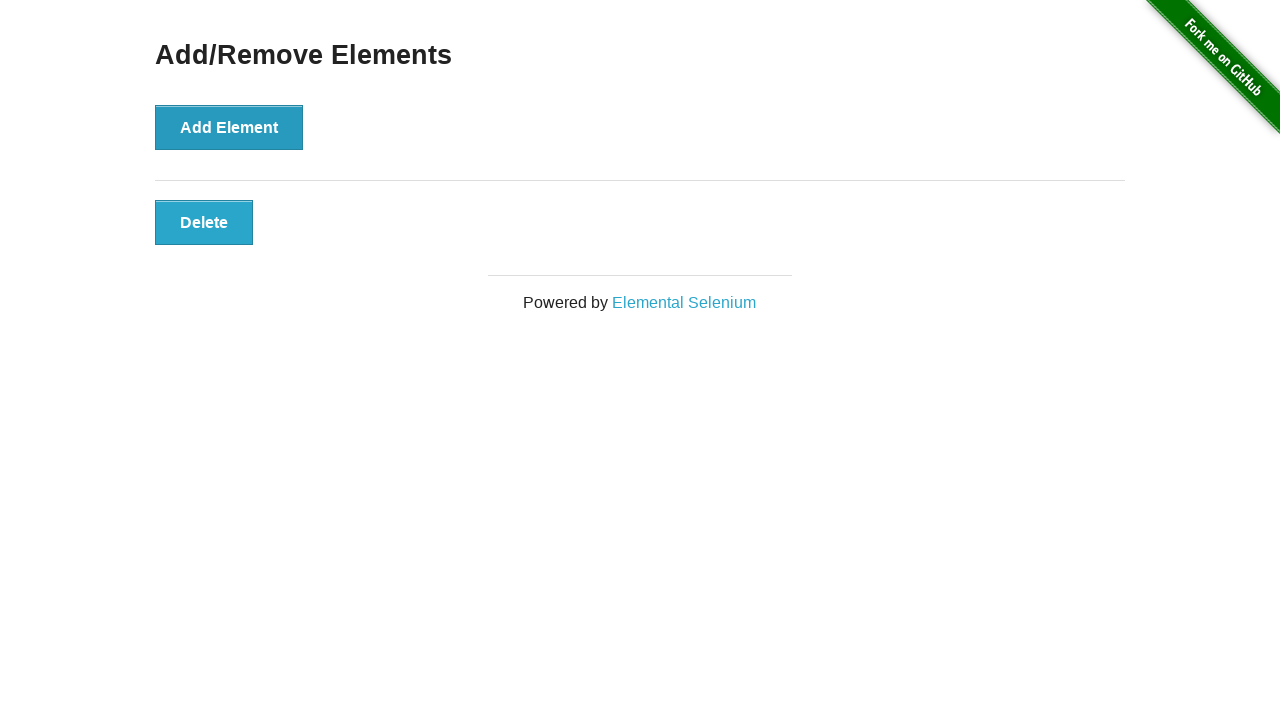

Clicked Add Element button (second time) at (229, 127) on text=Add Element
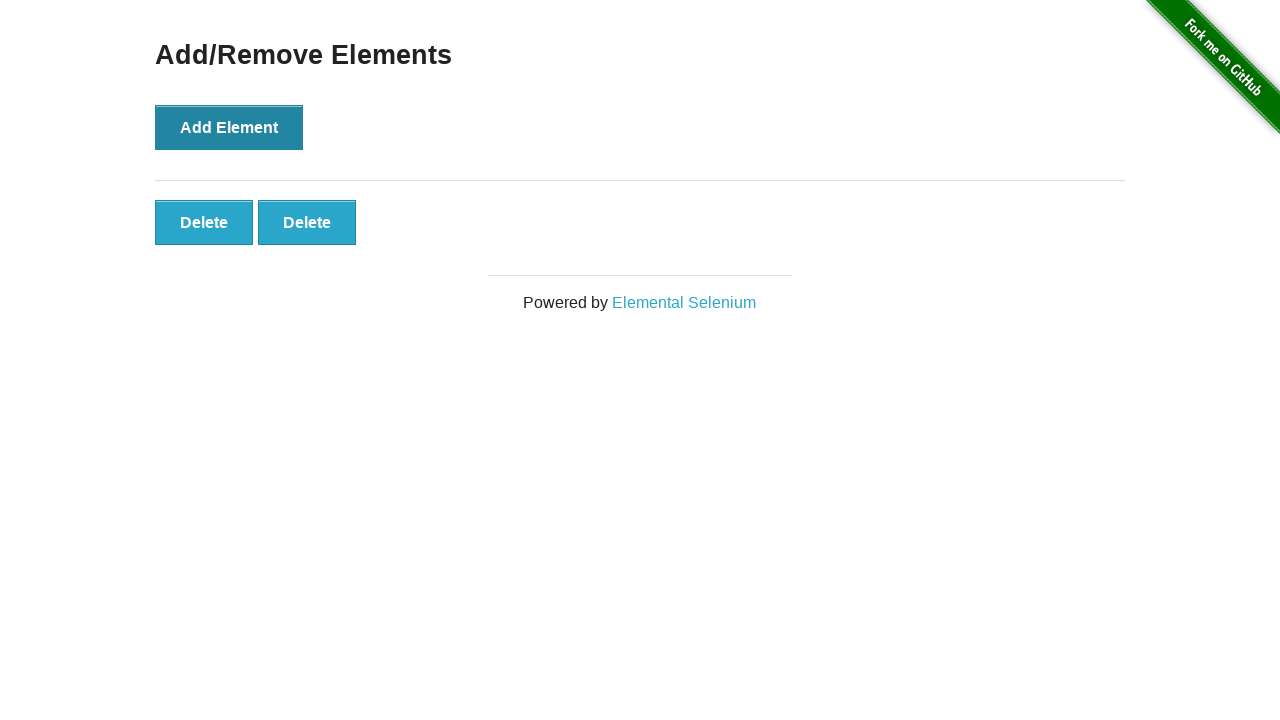

Verified that more than 1 element exists on the page
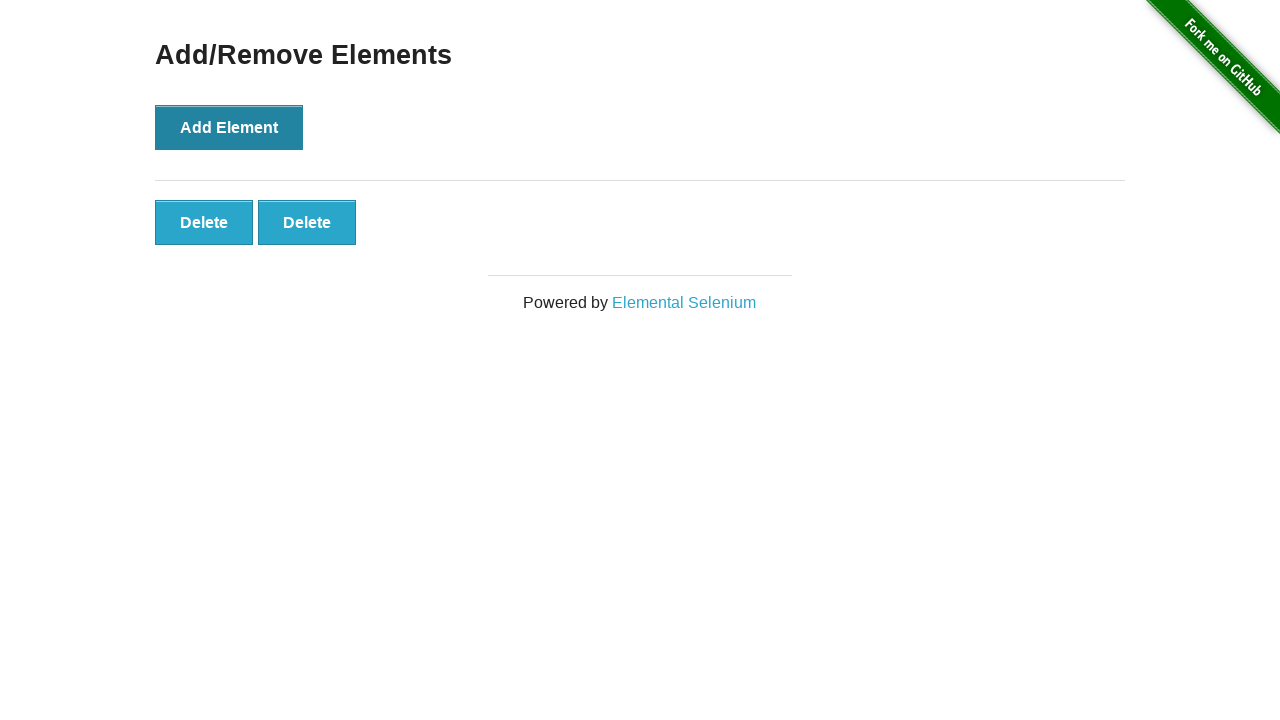

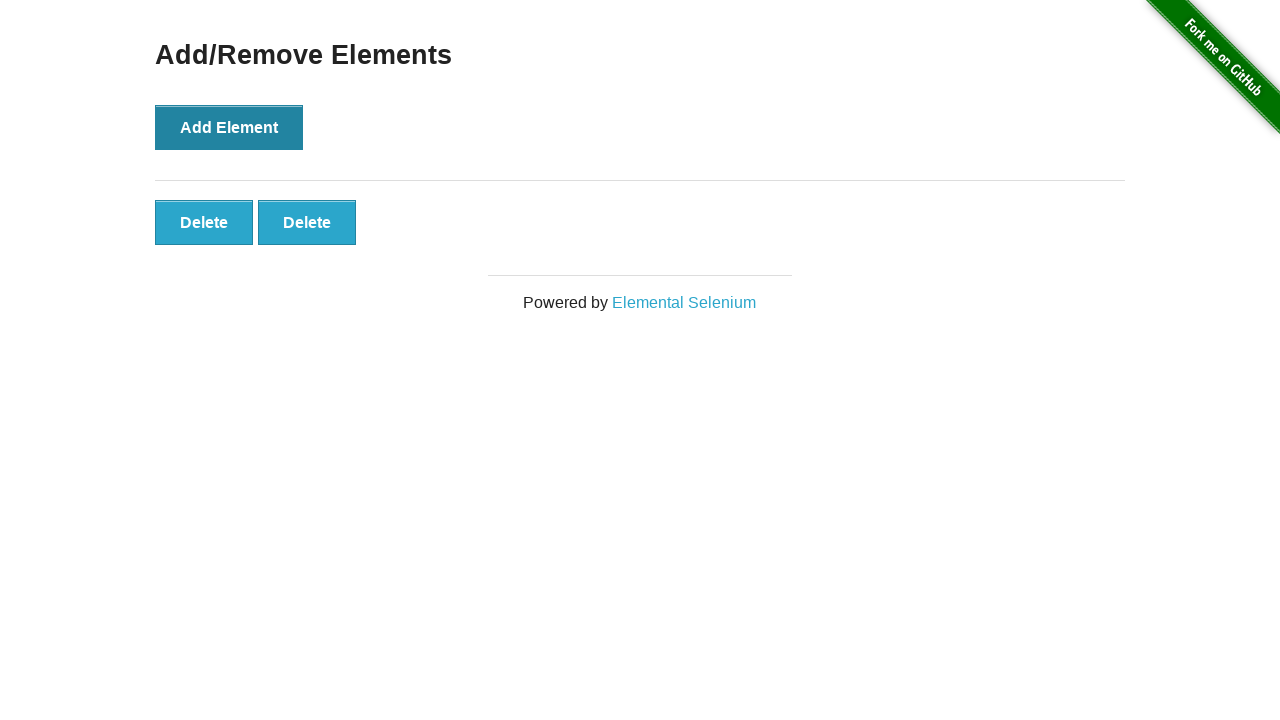